Tests right-click context menu interaction on a page element, navigating through menu options using keyboard and selecting an option

Starting URL: http://greenstech.in/selenium-course-content.html

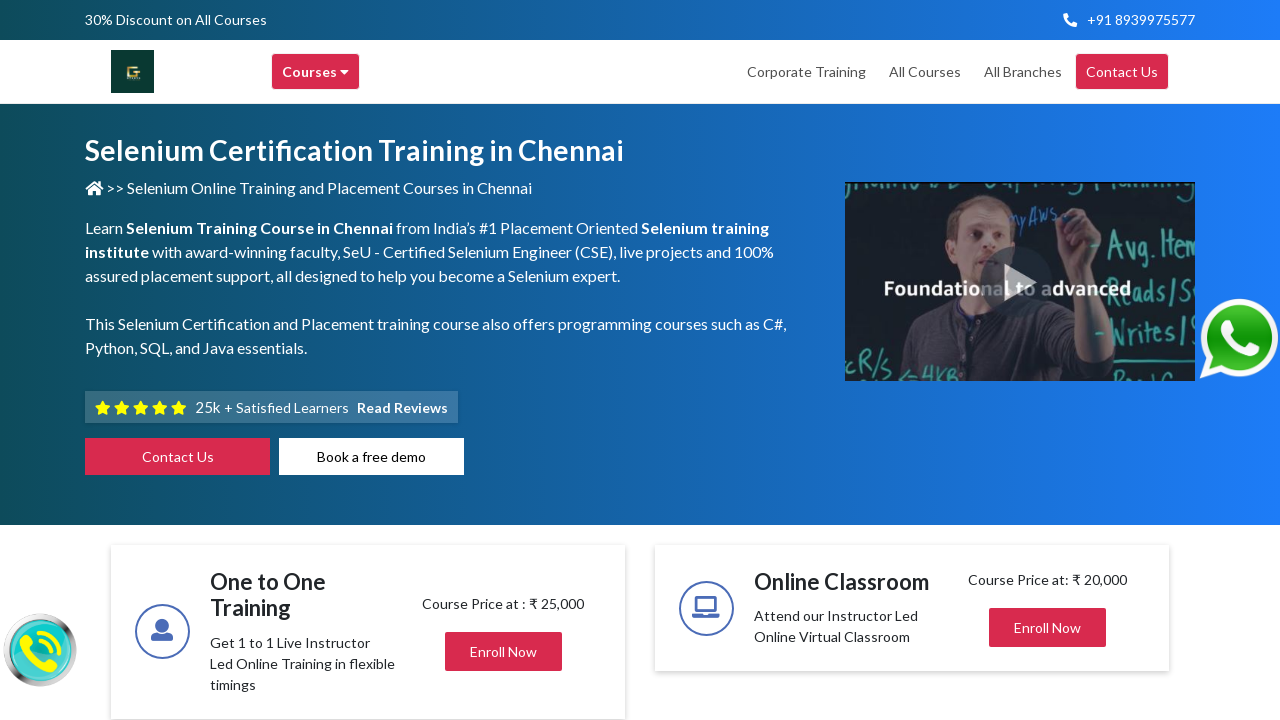

Located the 7th h2 element with class 'mb-0'
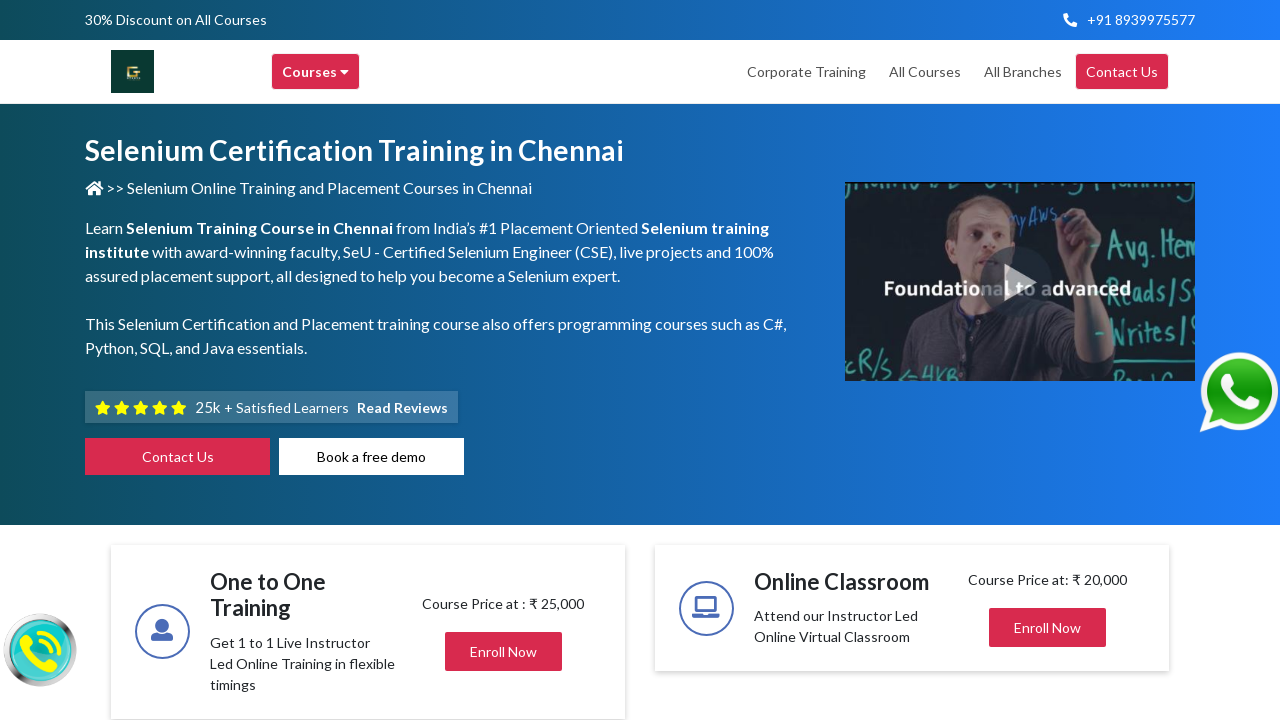

Right-clicked on the h2 element to open context menu at (1021, 361) on h2.mb-0 >> nth=6
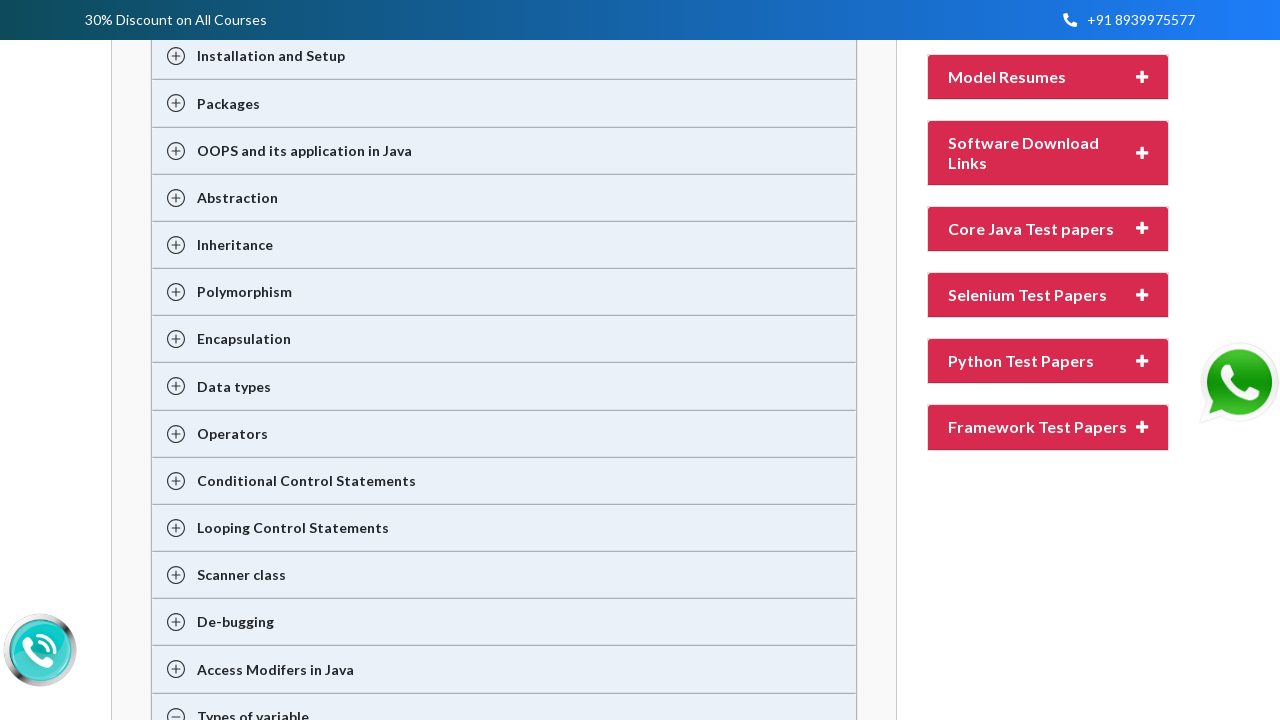

Pressed ArrowDown key to navigate context menu (iteration 1/10)
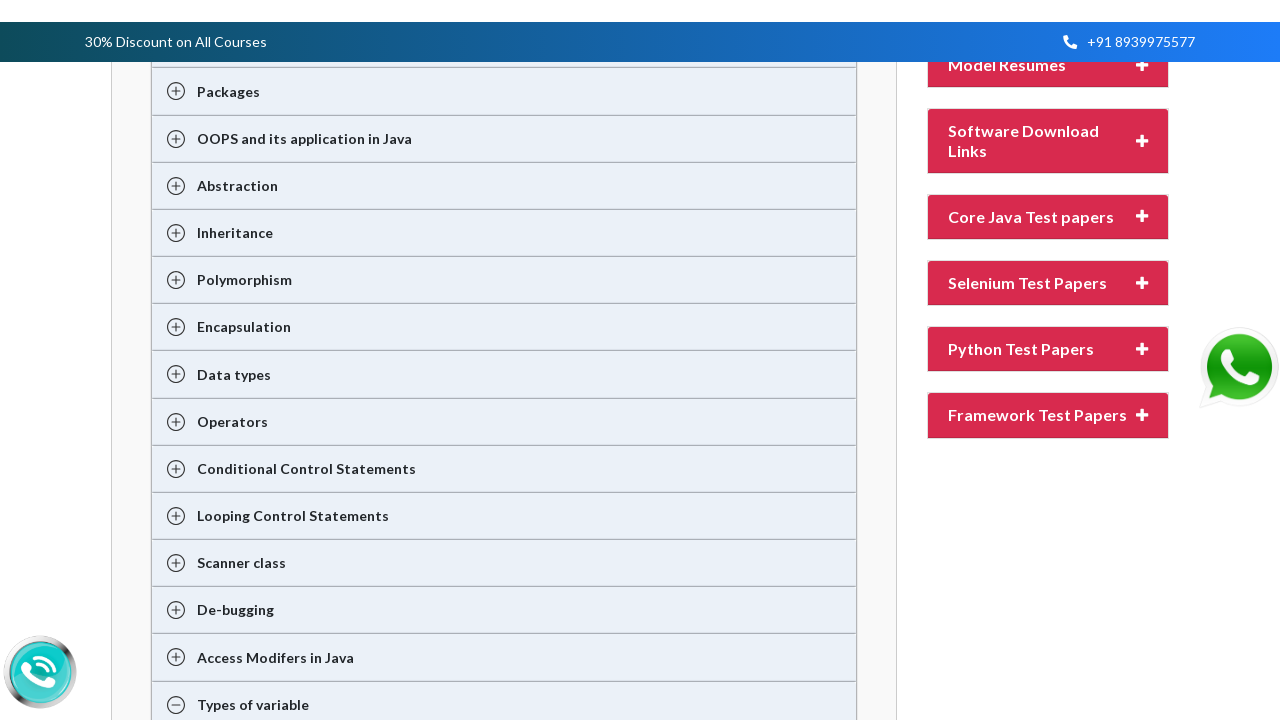

Pressed ArrowDown key to navigate context menu (iteration 2/10)
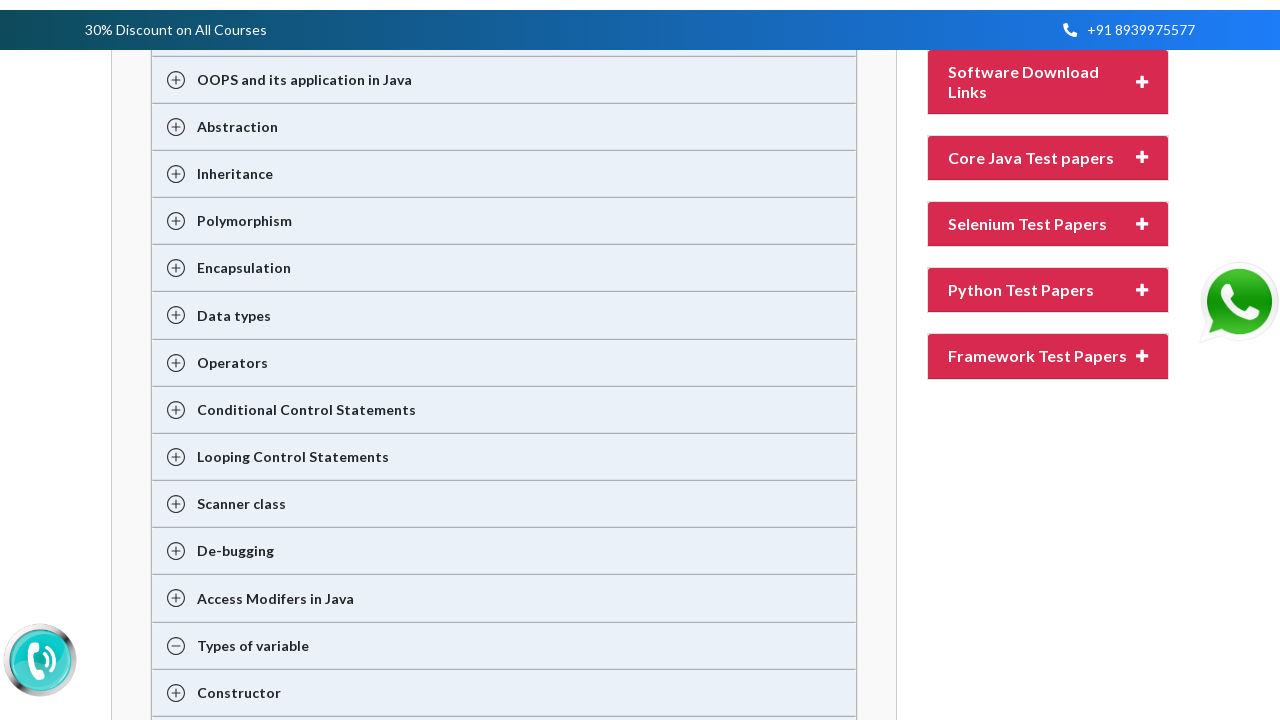

Pressed ArrowDown key to navigate context menu (iteration 3/10)
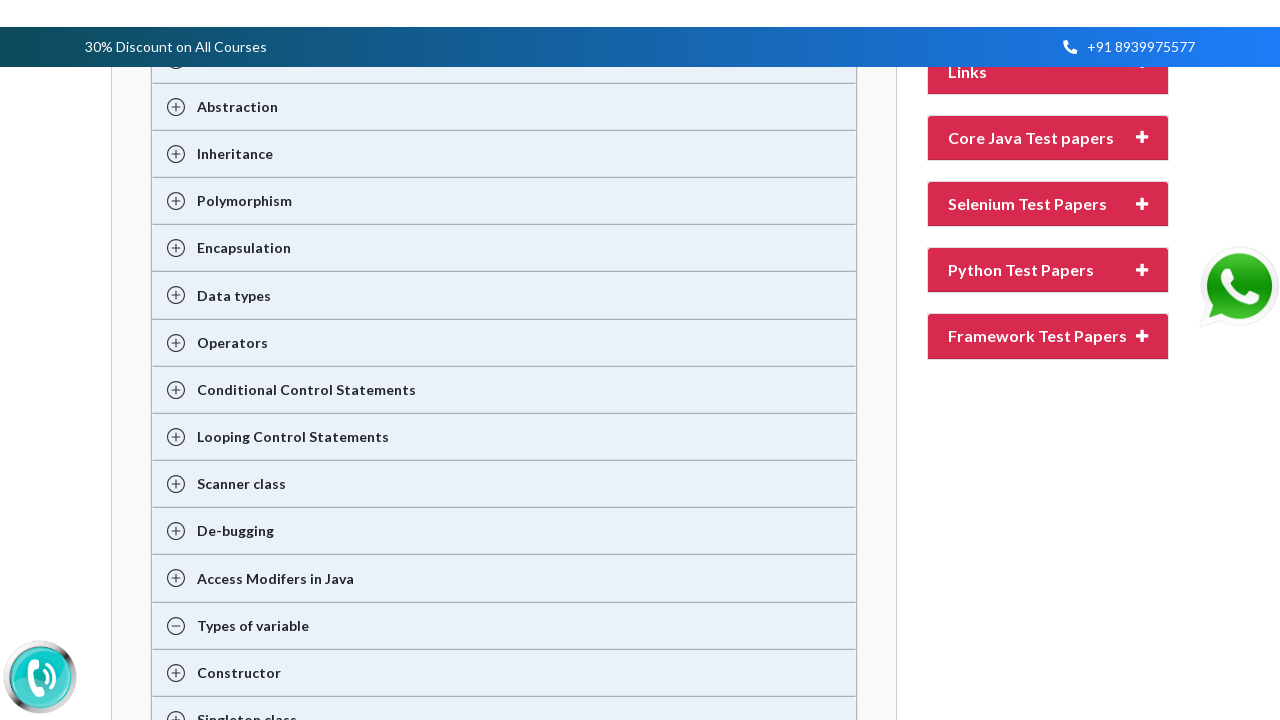

Pressed ArrowDown key to navigate context menu (iteration 4/10)
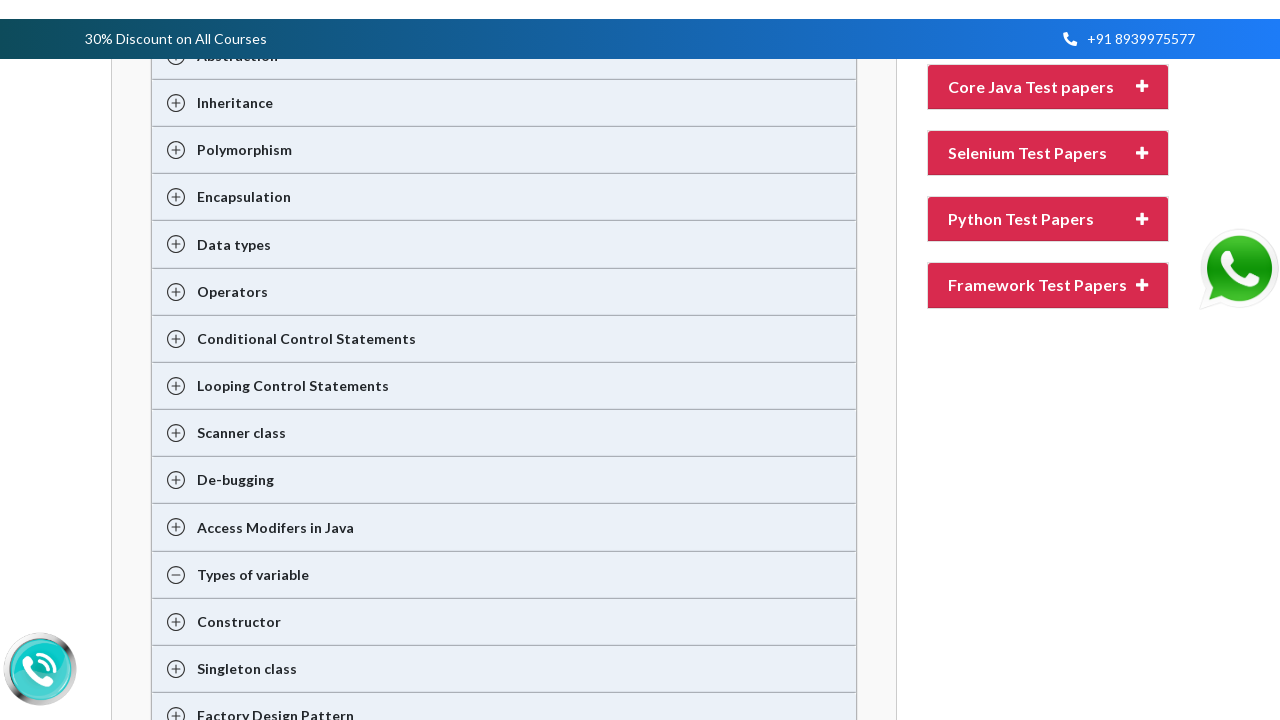

Pressed ArrowDown key to navigate context menu (iteration 5/10)
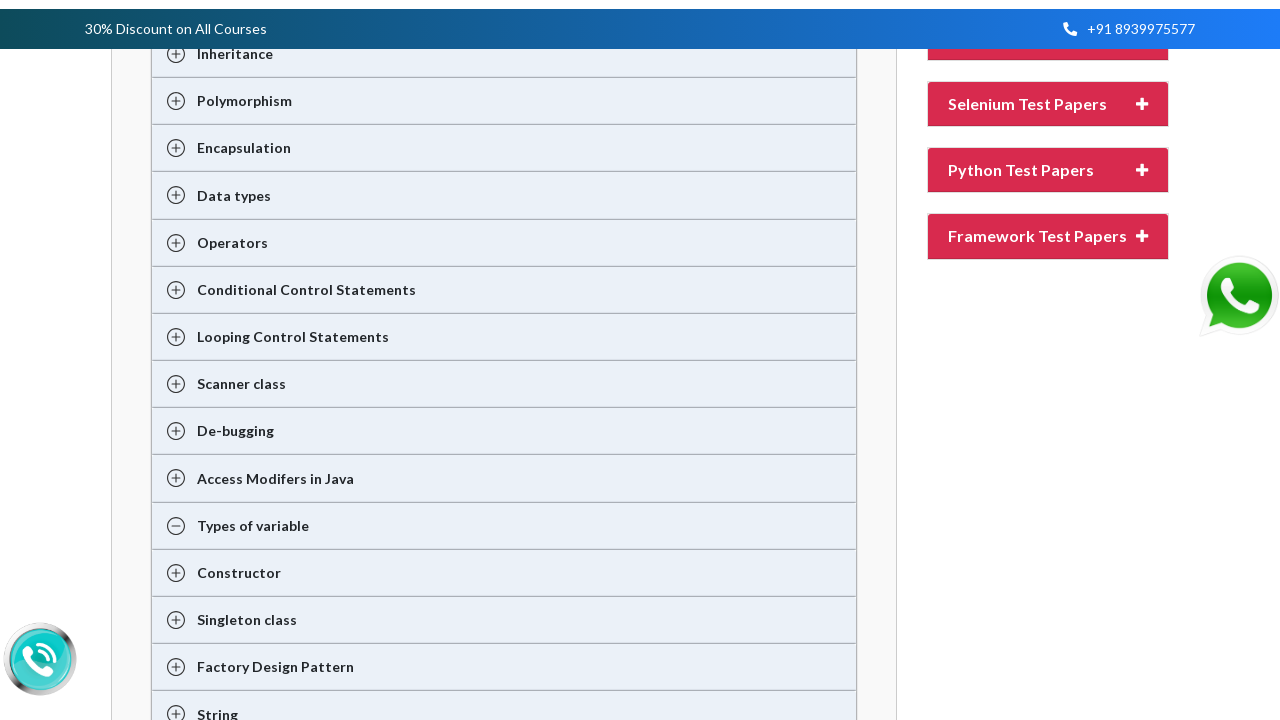

Pressed ArrowDown key to navigate context menu (iteration 6/10)
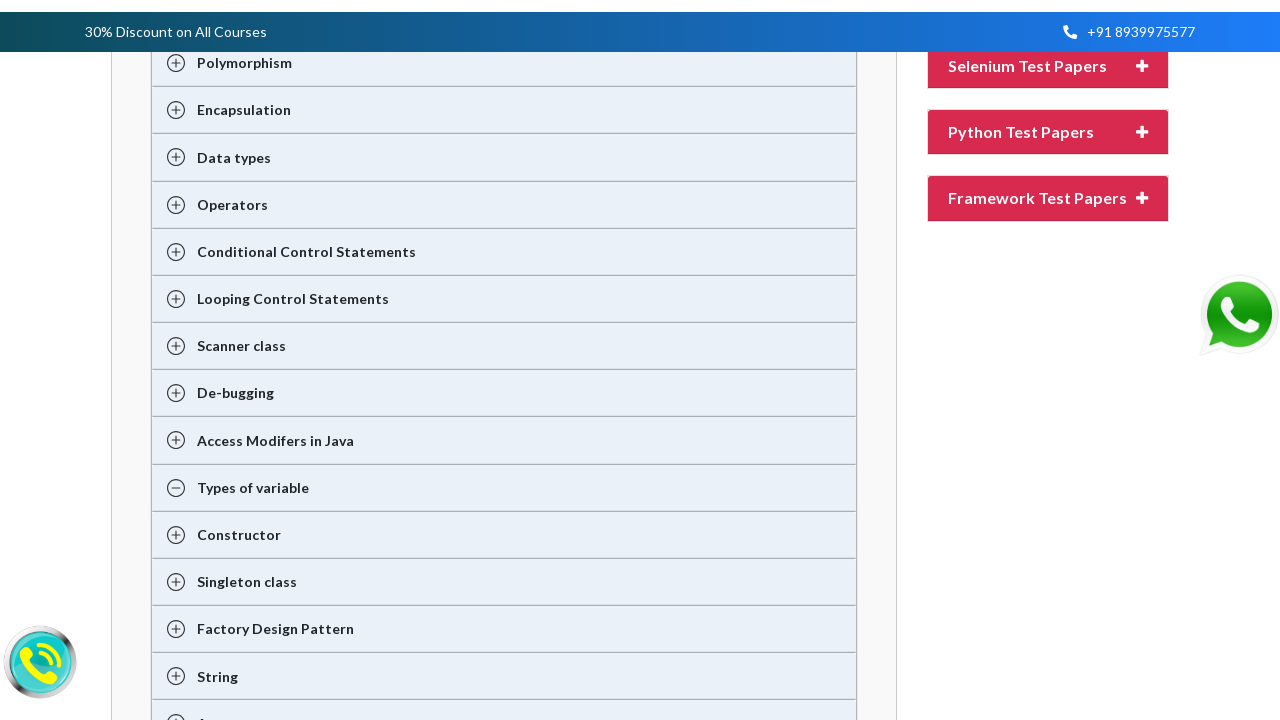

Pressed ArrowDown key to navigate context menu (iteration 7/10)
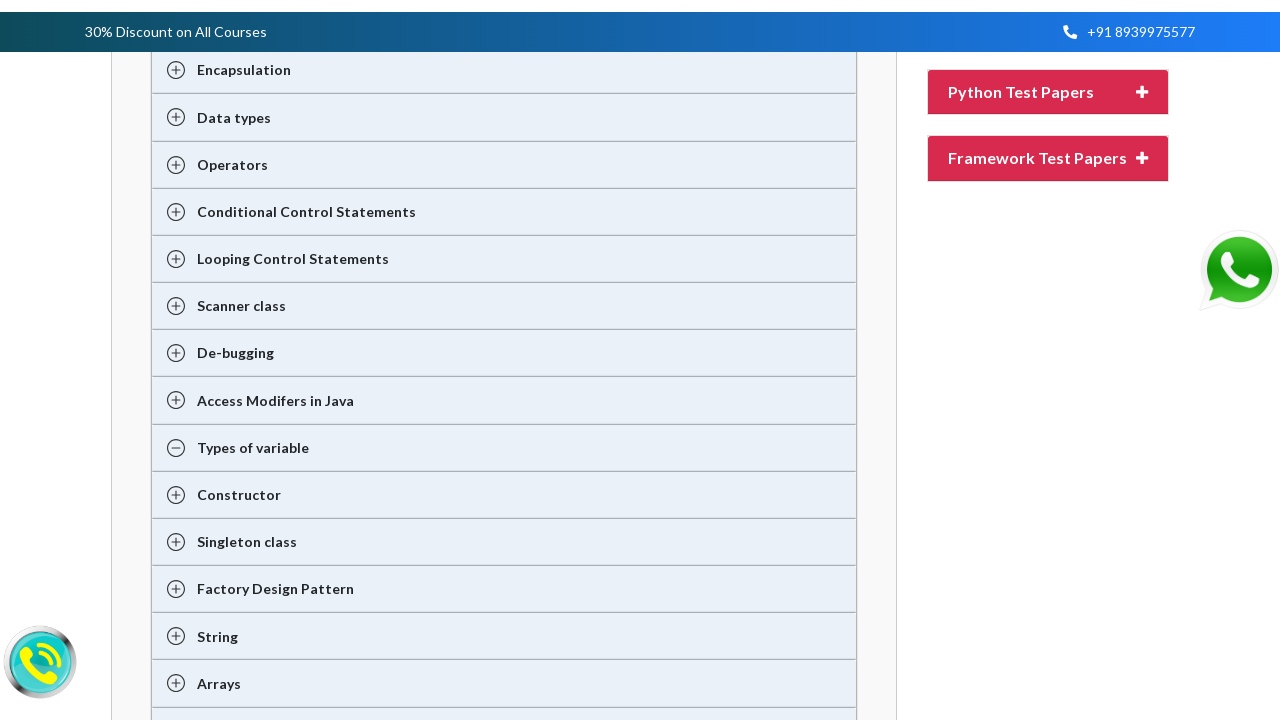

Pressed ArrowDown key to navigate context menu (iteration 8/10)
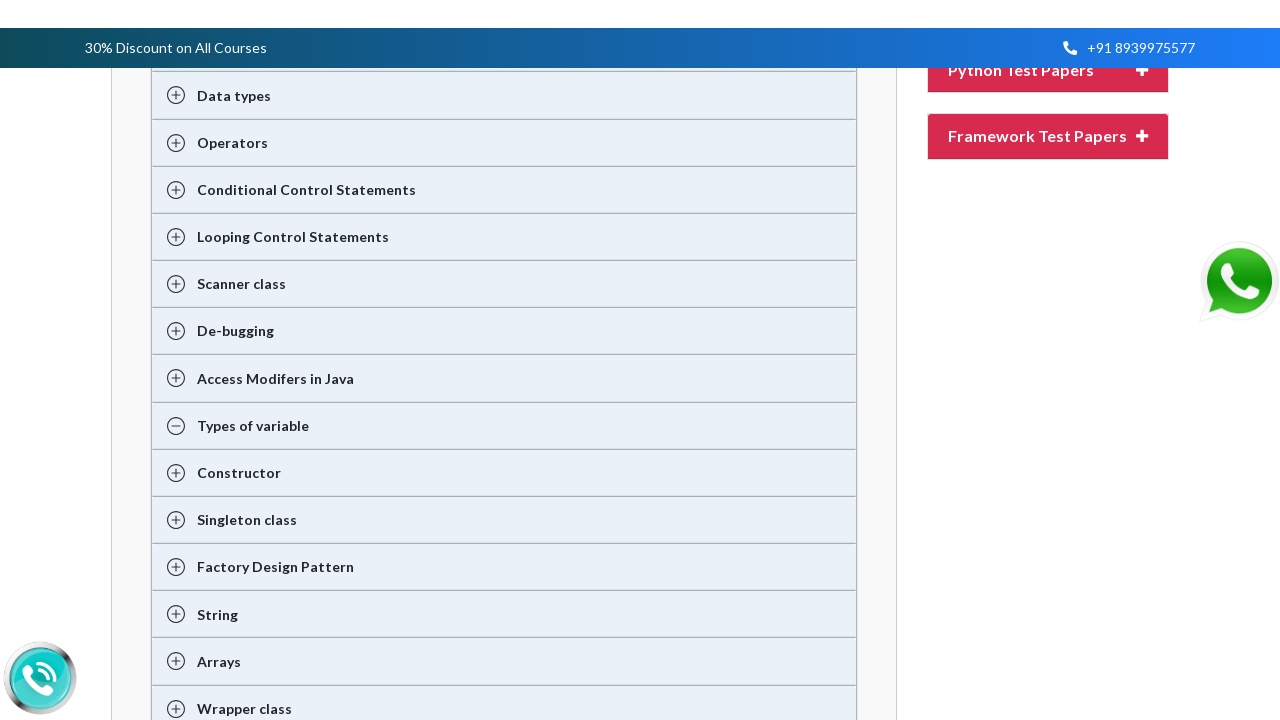

Pressed ArrowDown key to navigate context menu (iteration 9/10)
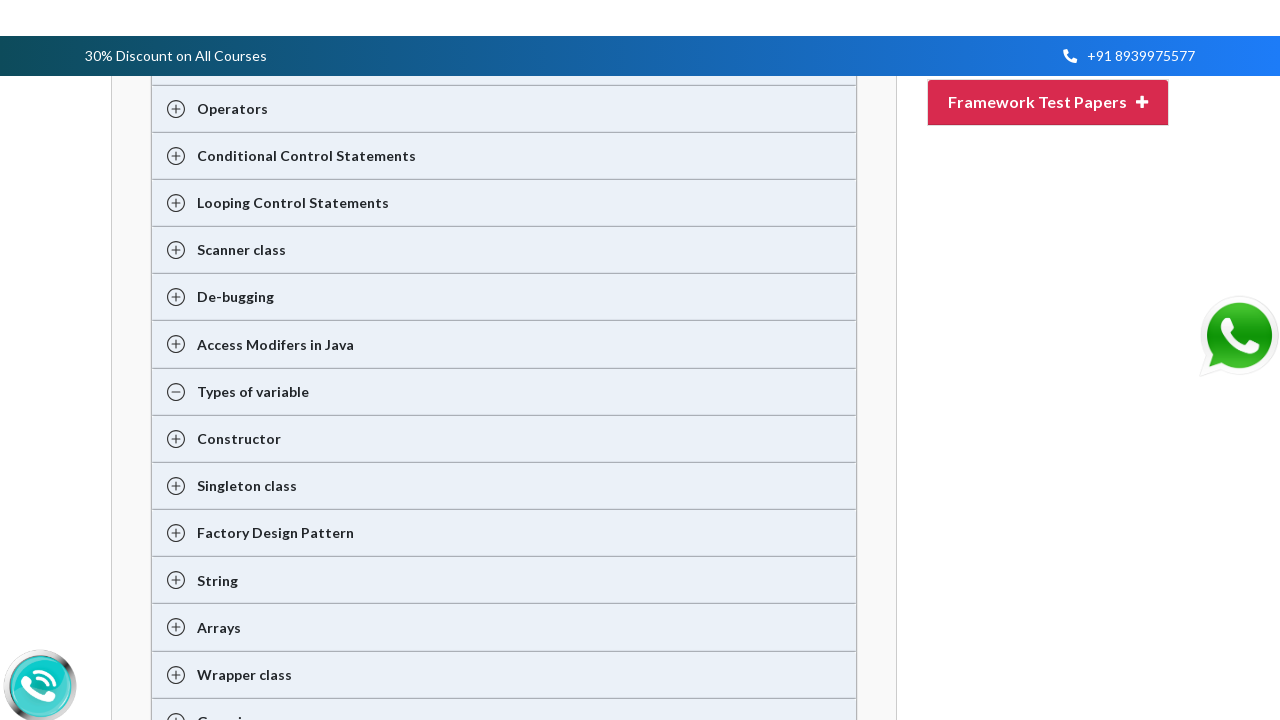

Pressed ArrowDown key to navigate context menu (iteration 10/10)
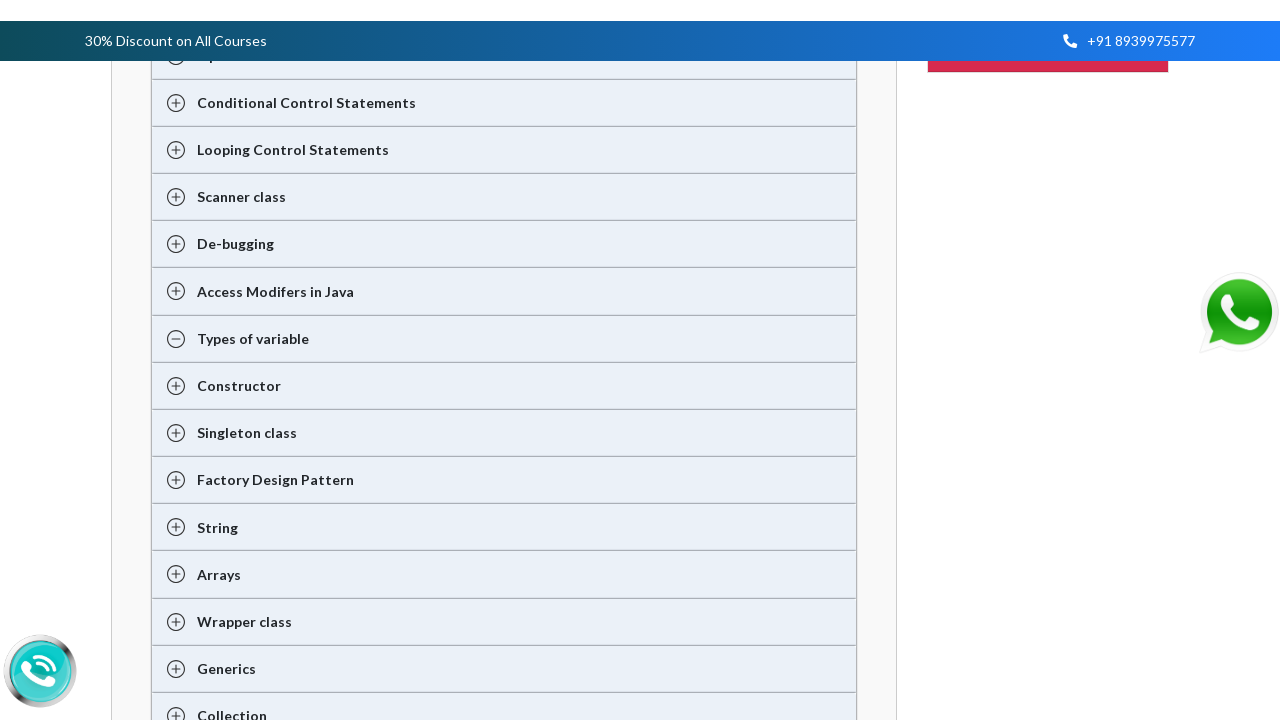

Pressed Enter to select the context menu option
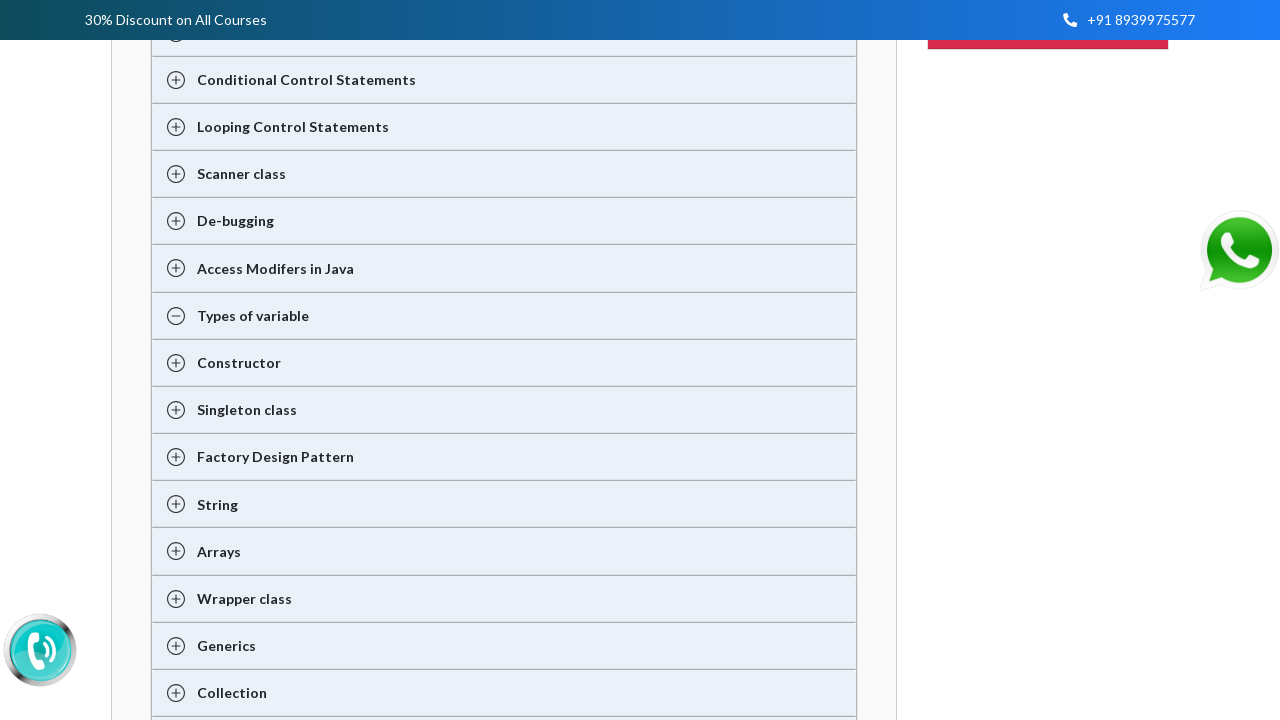

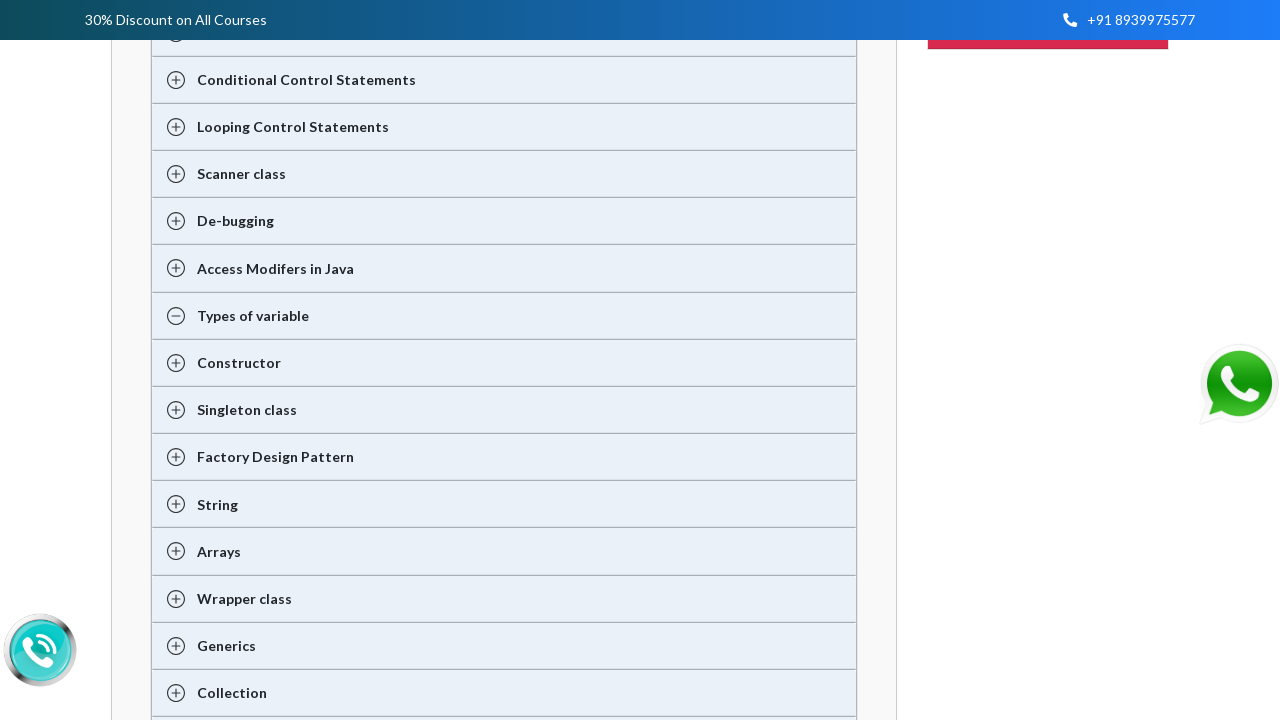